Tests navigating to laptops category and viewing Sony Vaio i5 product details

Starting URL: https://www.demoblaze.com/index.html

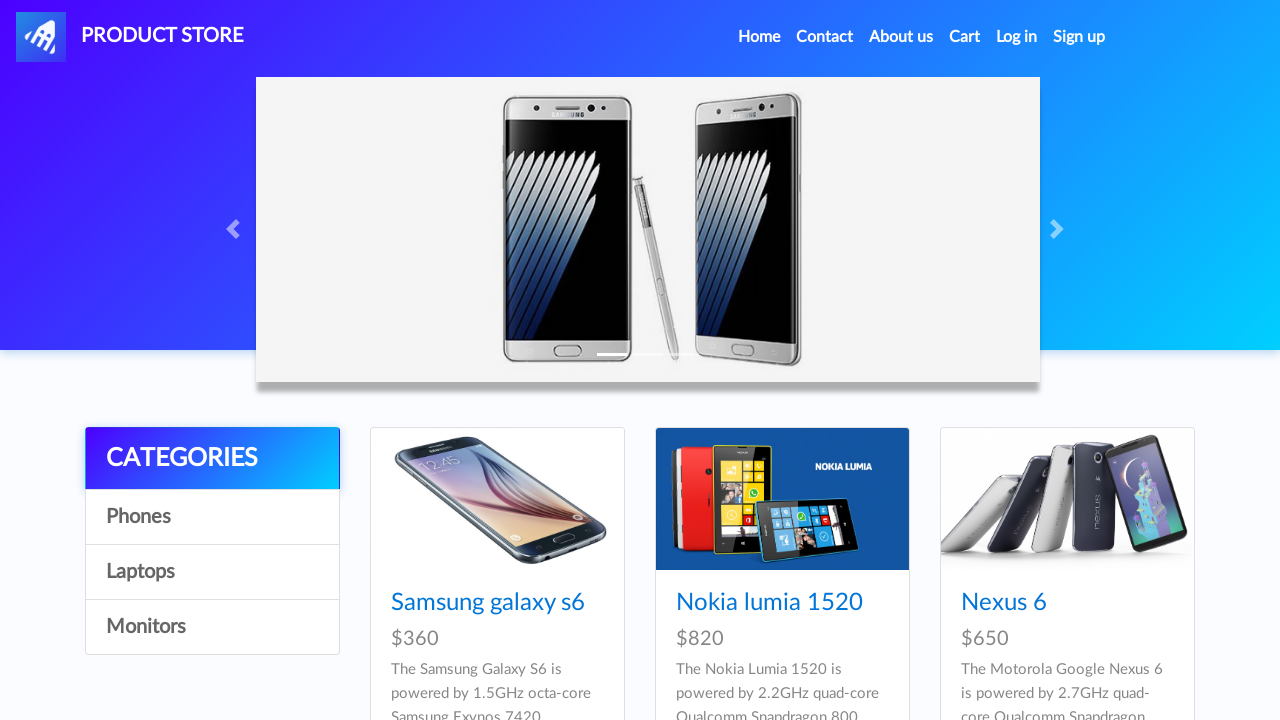

Clicked on Laptops category at (212, 572) on text=Laptops
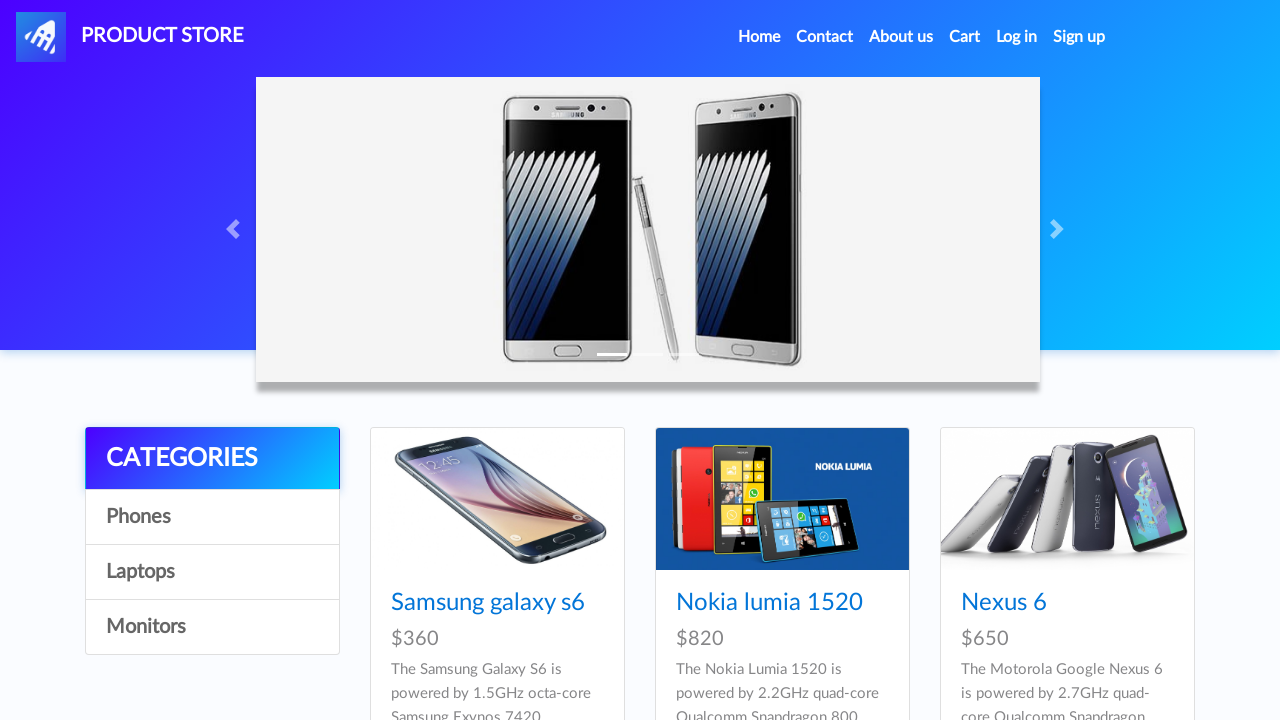

Waited 2 seconds for Laptops category to load
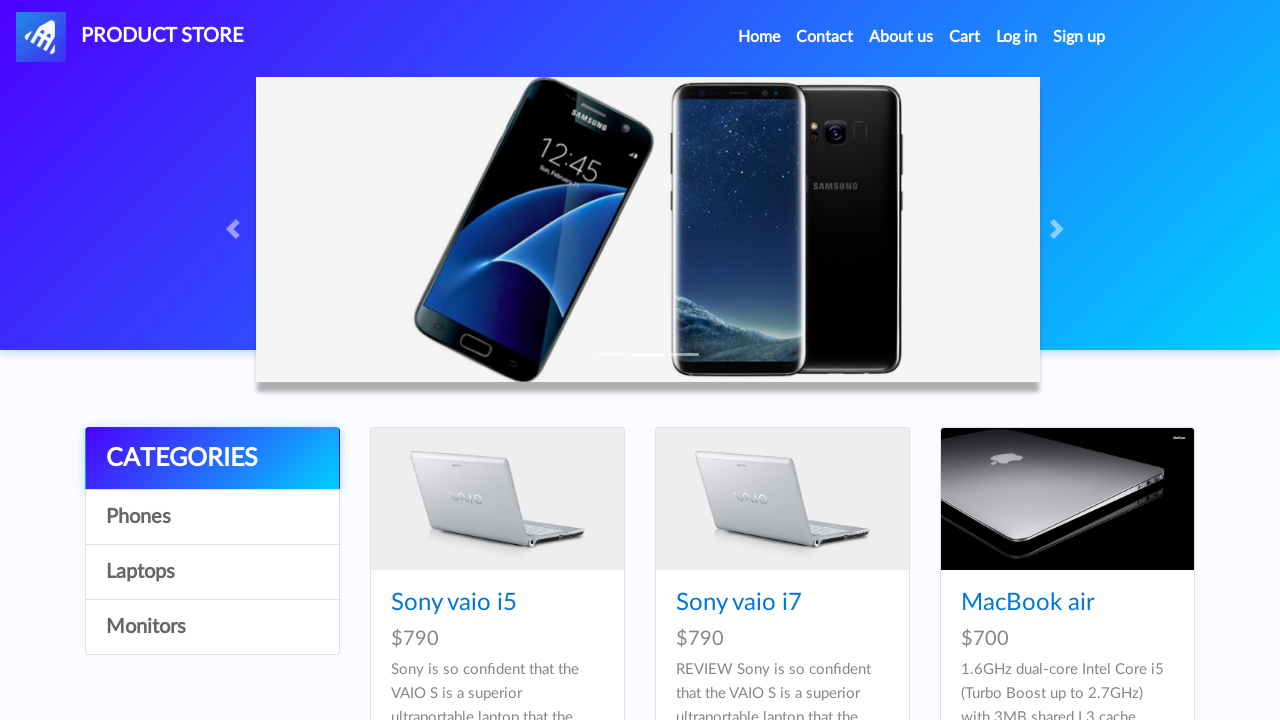

Clicked on Sony Vaio i5 product at (454, 603) on text=Sony vaio i5
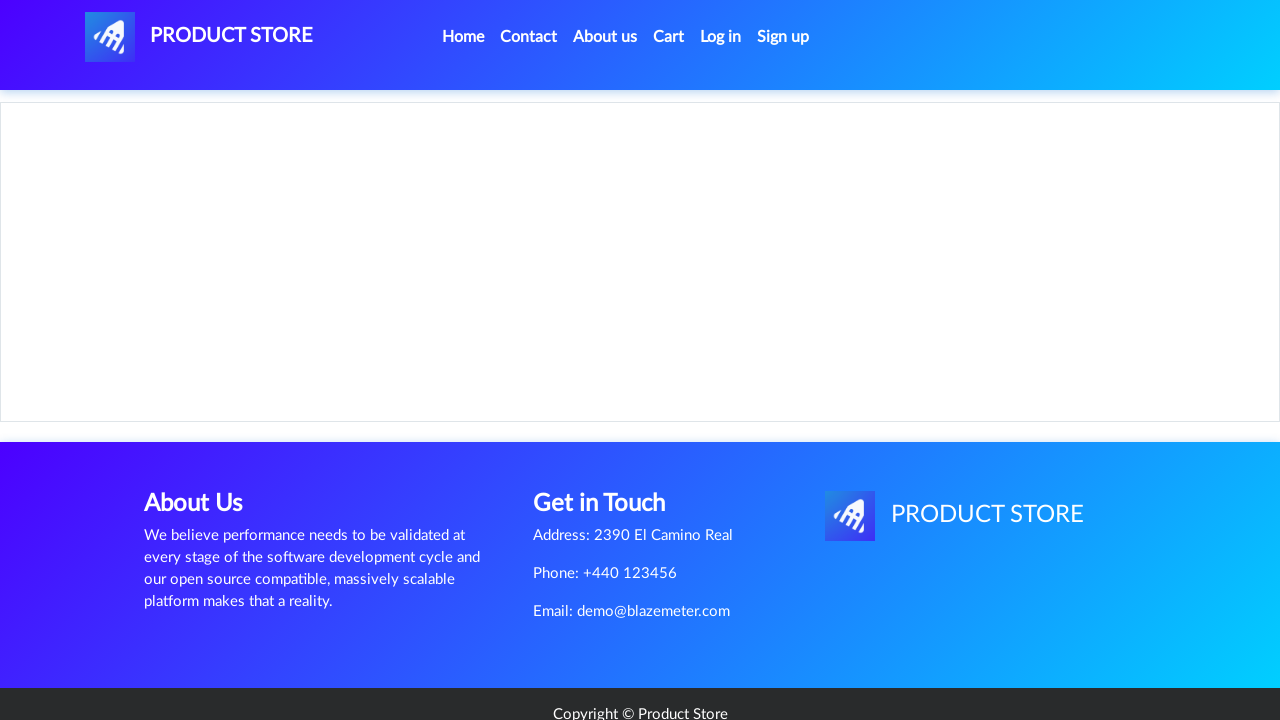

Waited for Sony Vaio i5 product details page to load
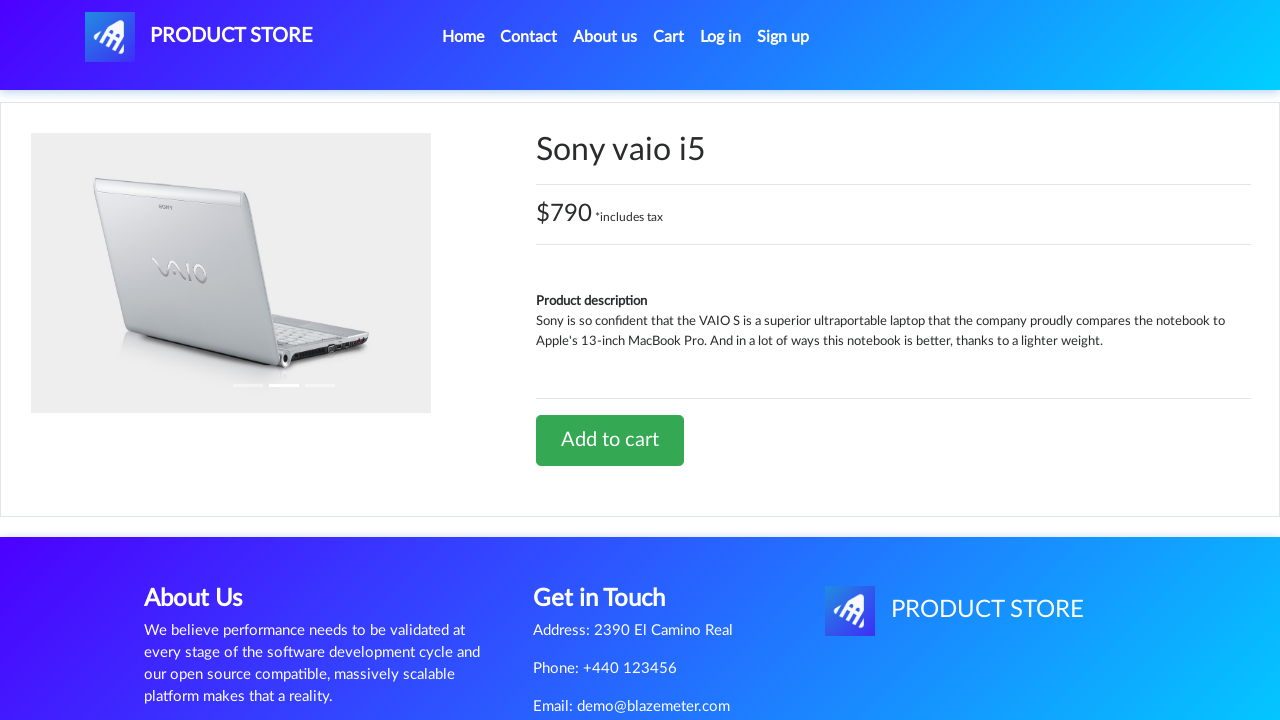

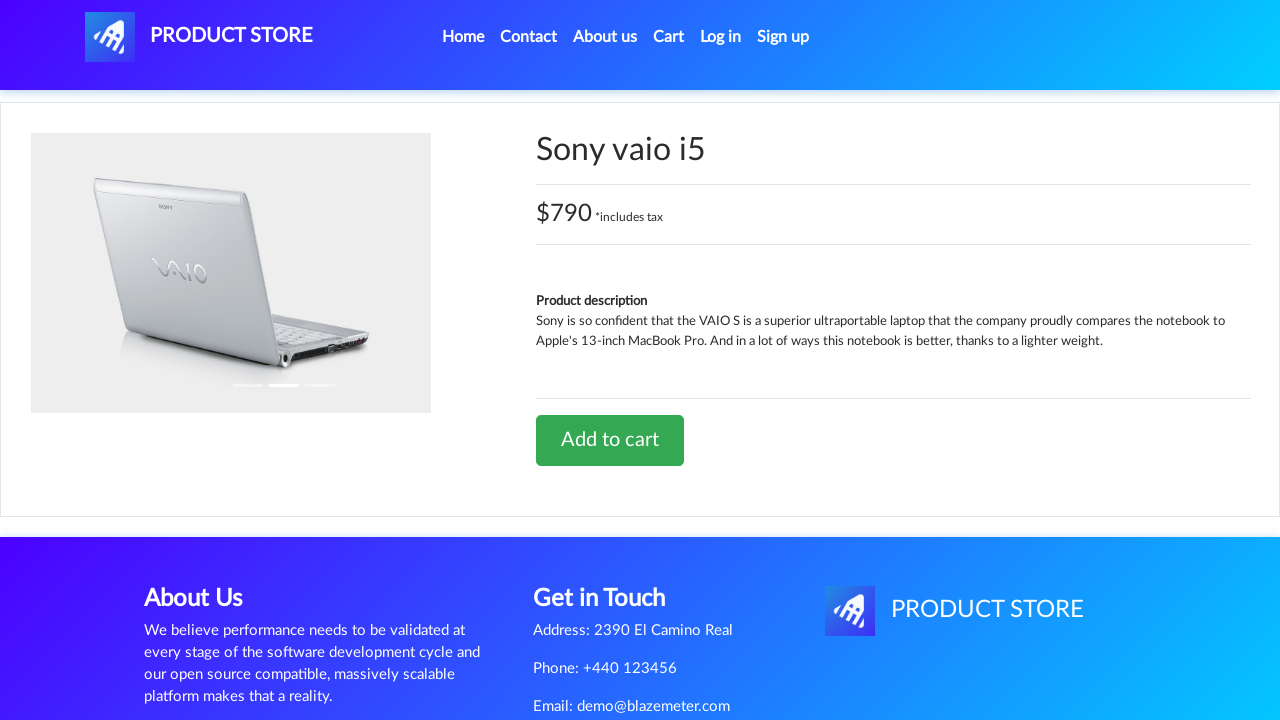